Navigates to the register page by clicking the register button and verifies the page title

Starting URL: https://elsewedy123.github.io/Egyplast/index.html

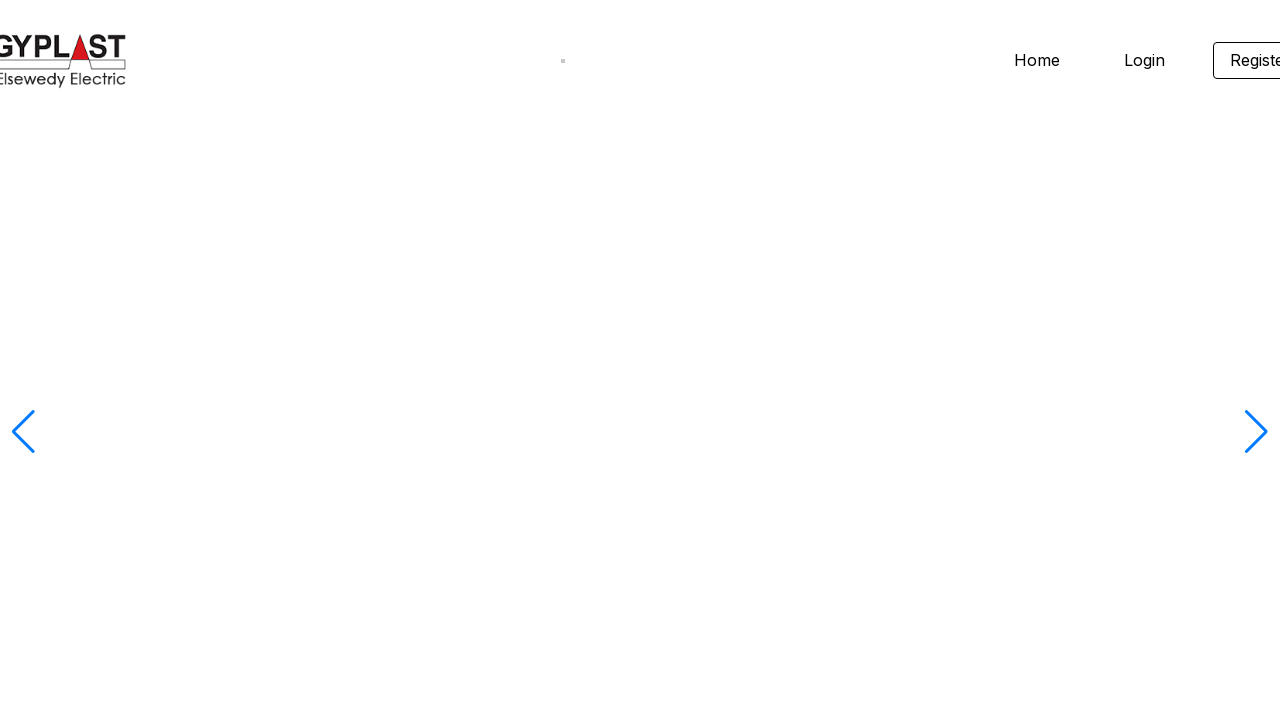

Clicked register button to navigate to register page at (1232, 60) on .homeheader-register
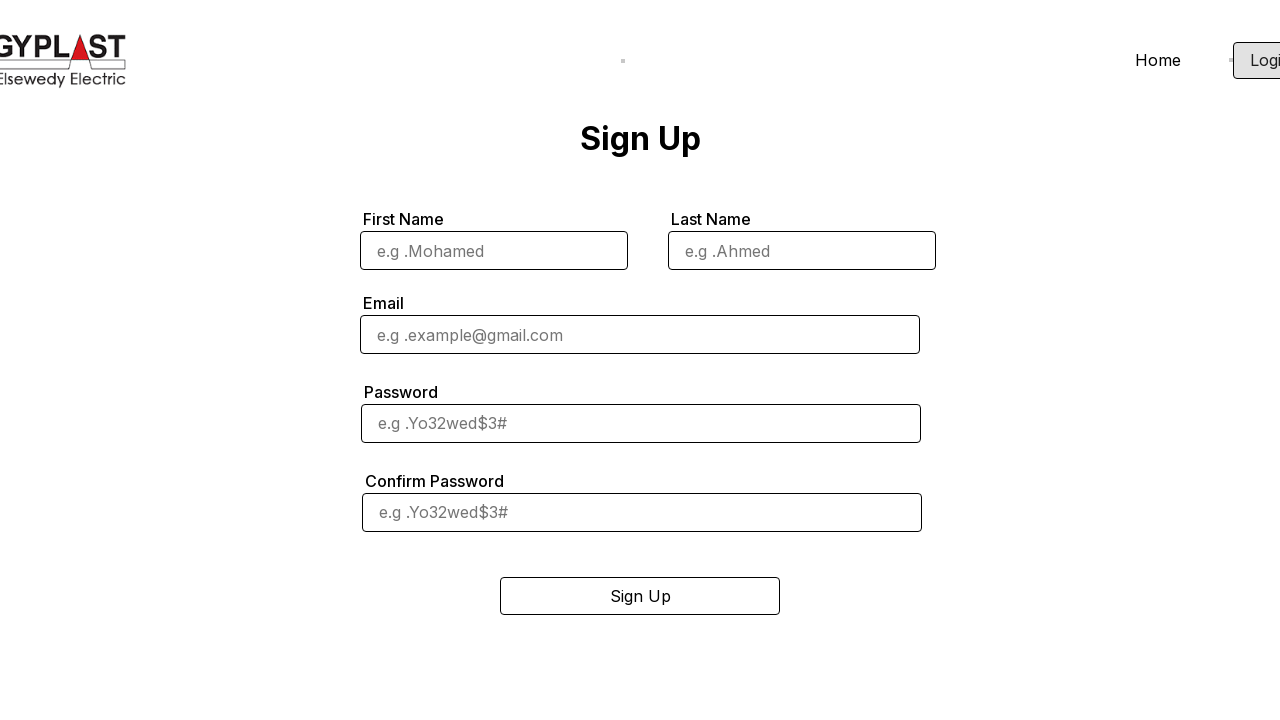

Verified page title is 'Sign-Up - Egyplast Website'
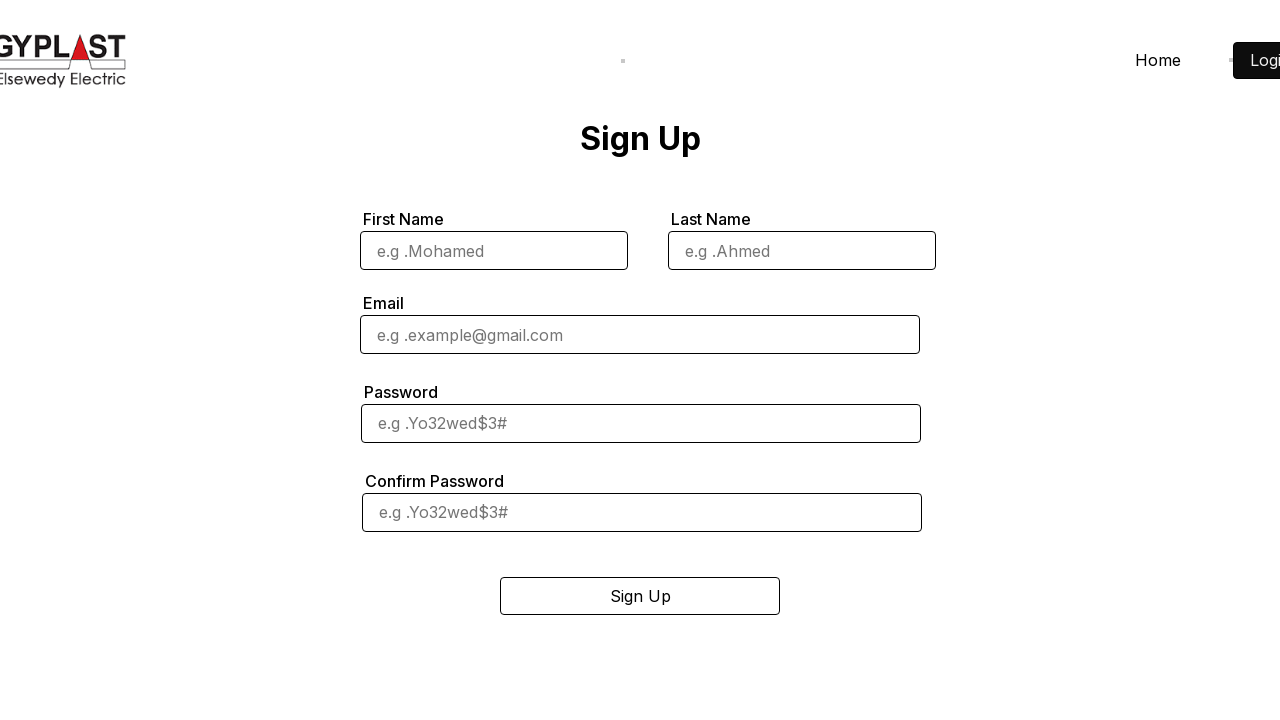

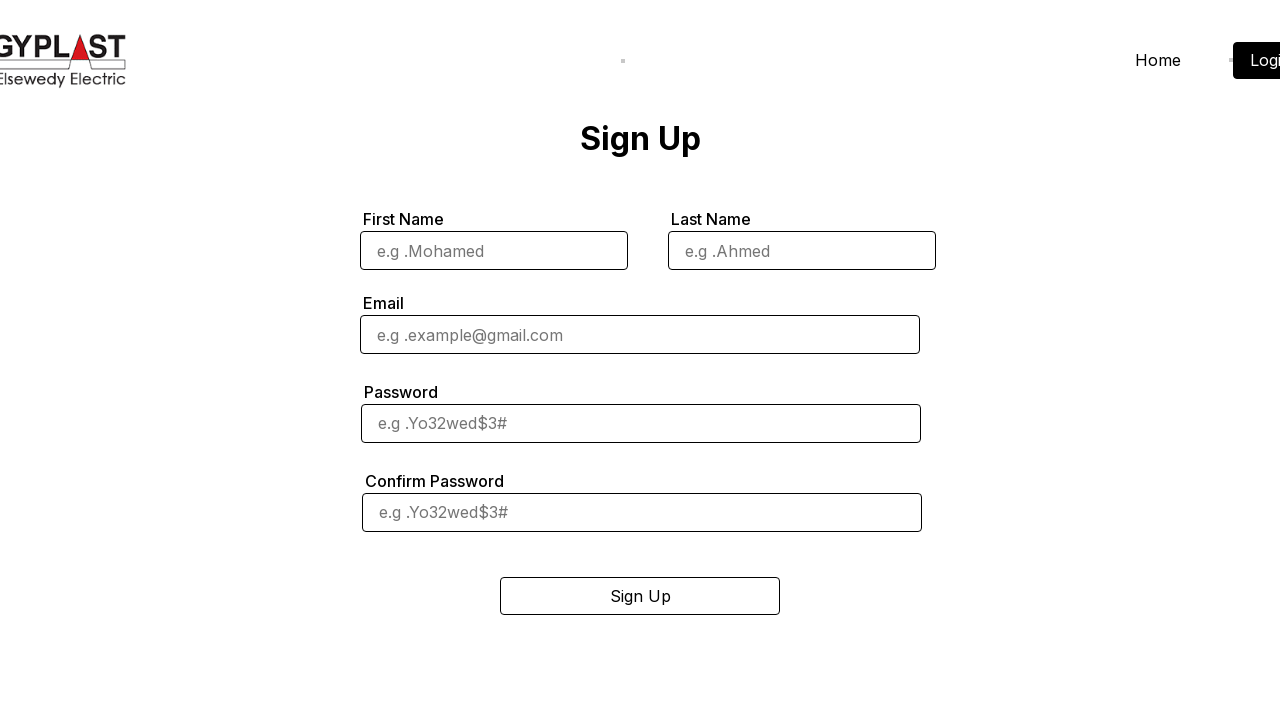